Tests the multiplication operation on a basic calculator by entering two numbers, selecting multiply operation, and clicking calculate

Starting URL: https://testsheepnz.github.io/BasicCalculator.html

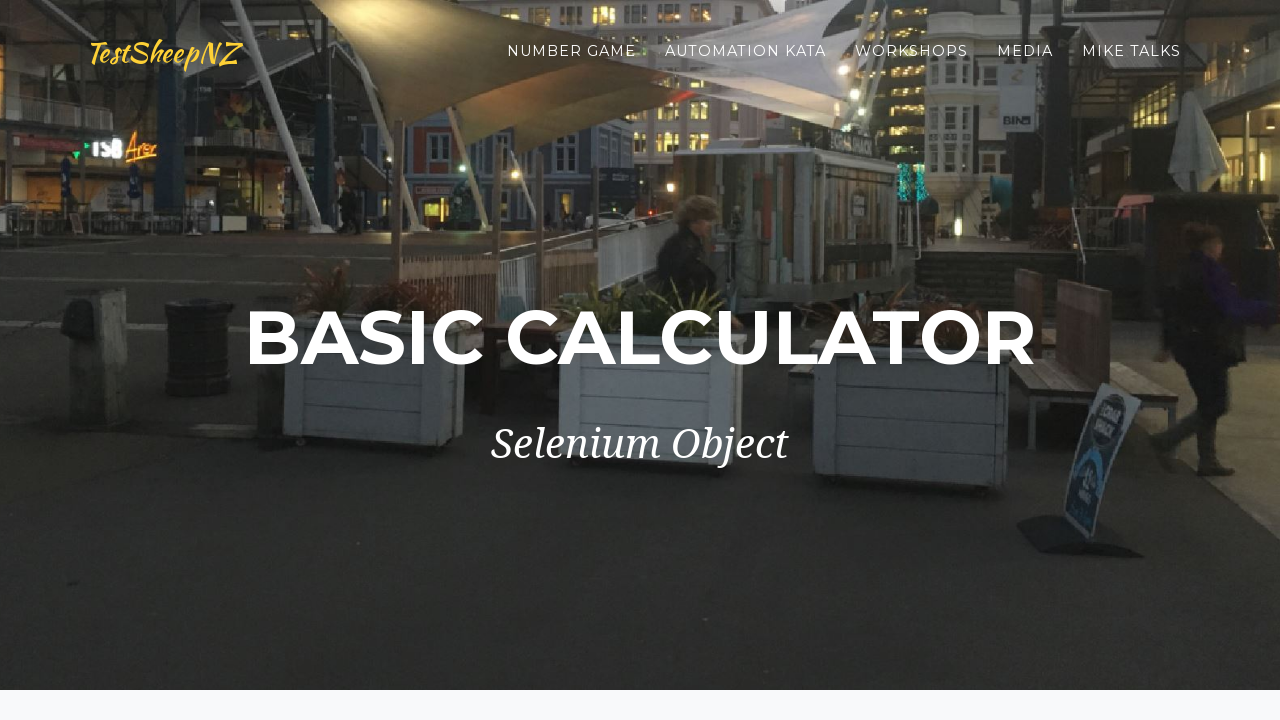

Entered '8' in the first number field on input[name='number1']
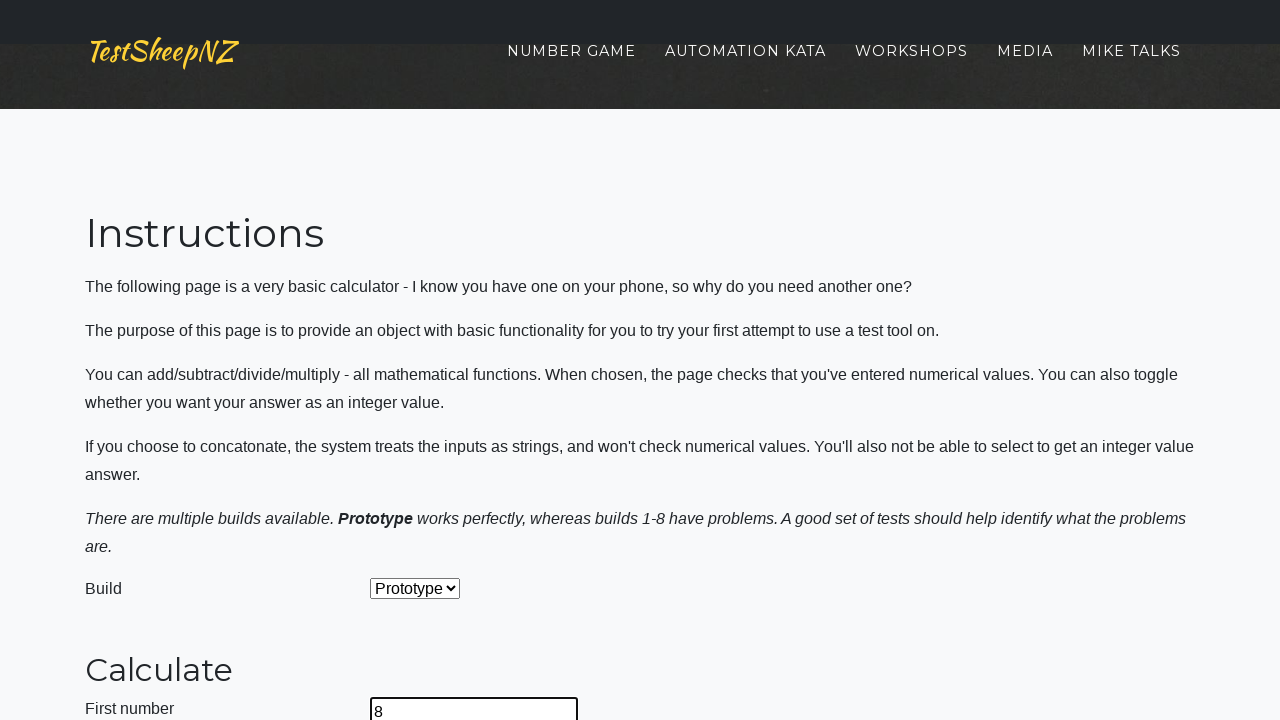

Entered '5' in the second number field on input[name='number2']
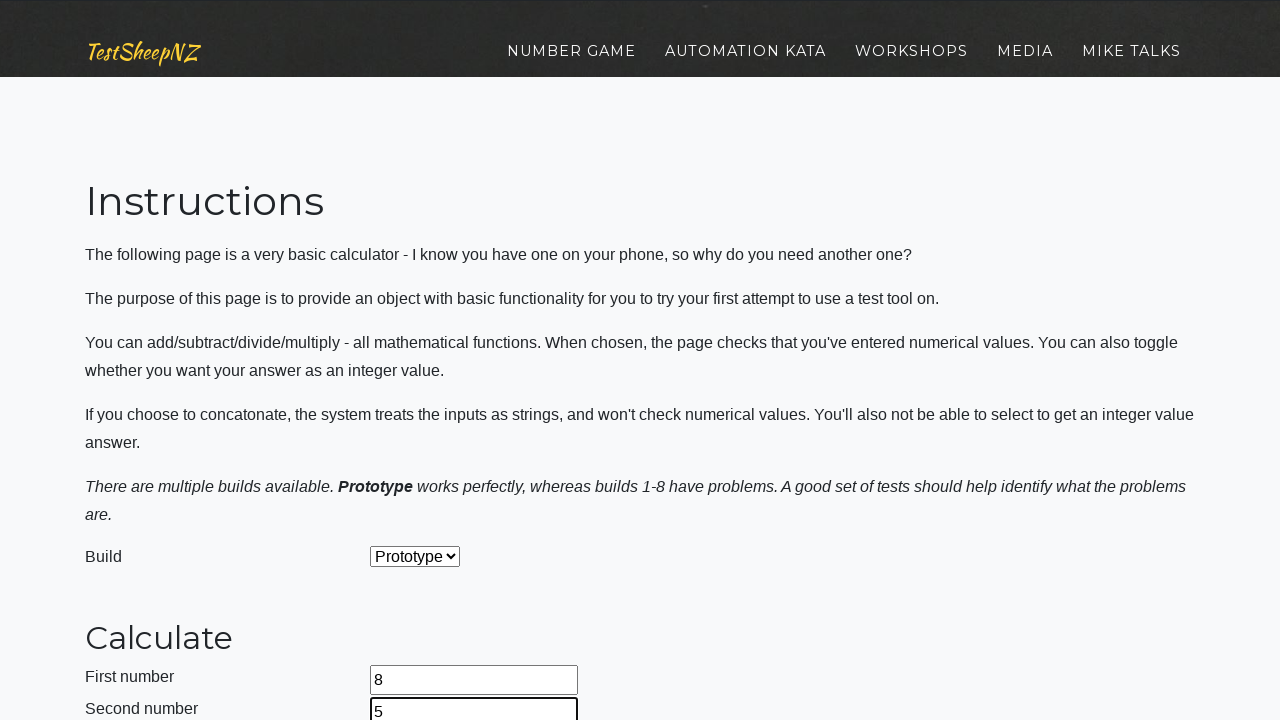

Selected 'Multiply' operation from the dropdown on #selectOperationDropdown
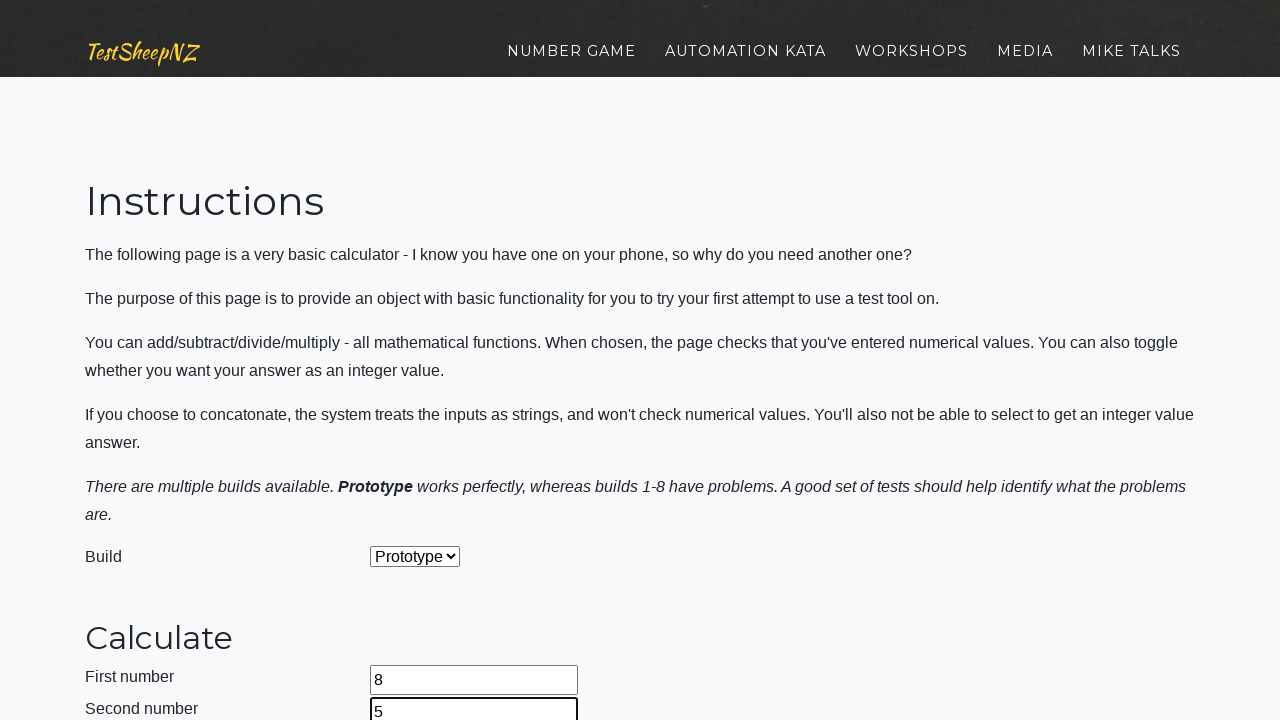

Clicked the calculate button at (422, 361) on #calculateButton
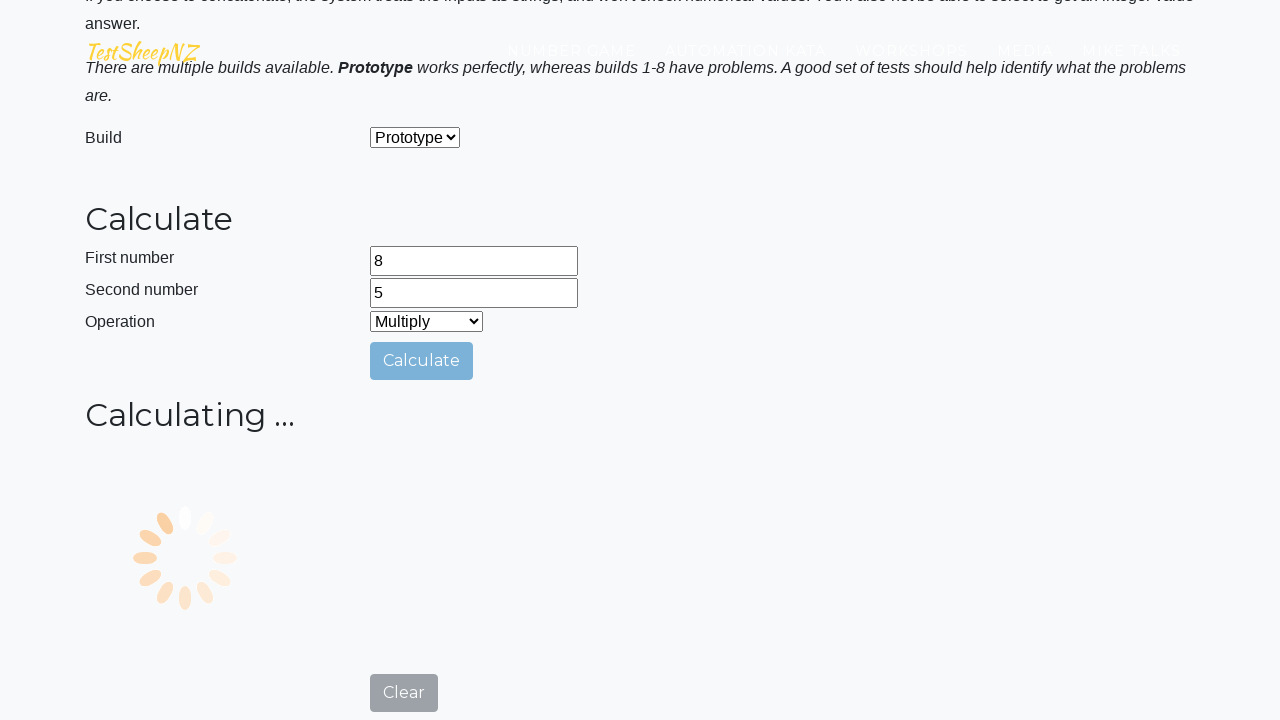

Result field appeared with the multiplication result
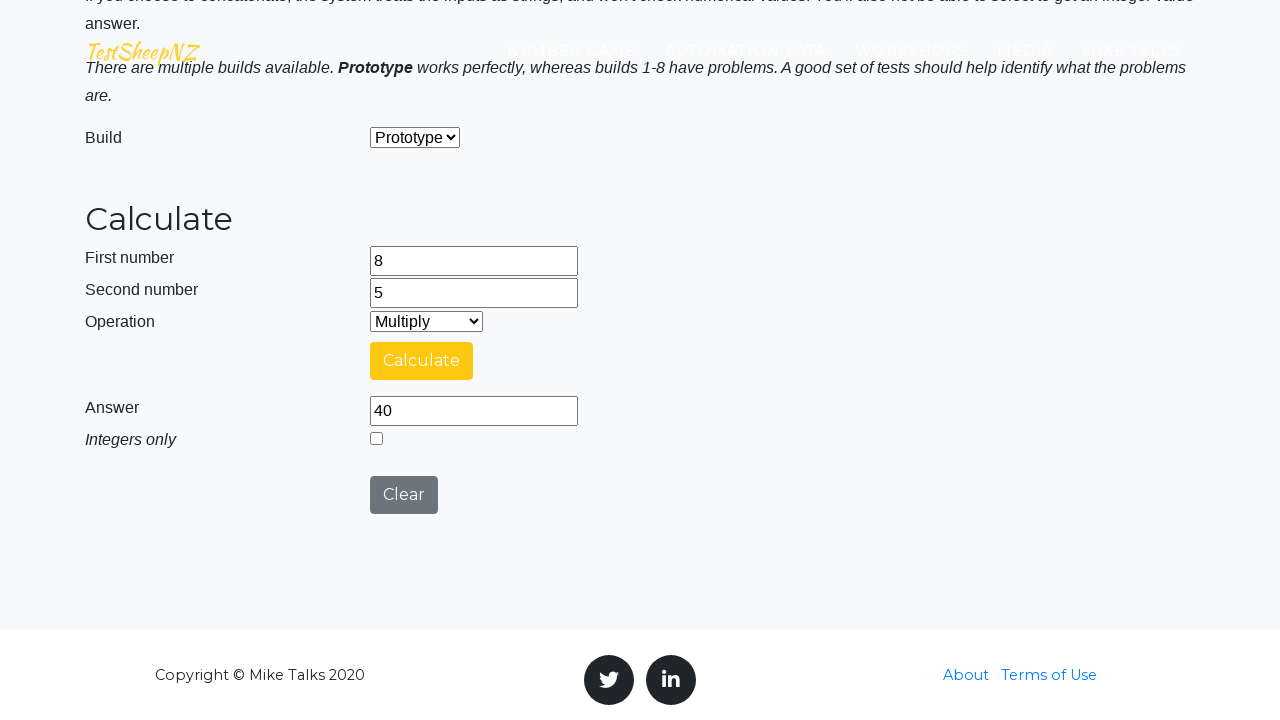

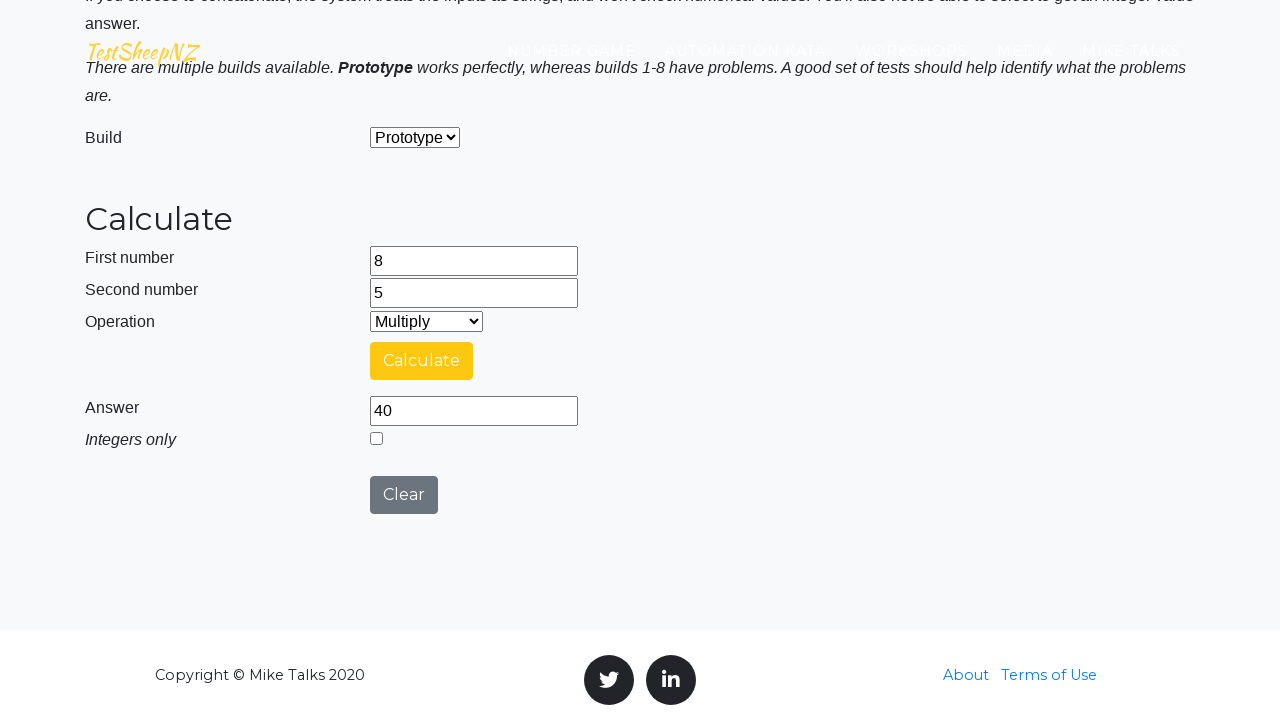